Tests JavaScript prompt alert by triggering it, entering text, and accepting the prompt

Starting URL: https://the-internet.herokuapp.com/javascript_alerts

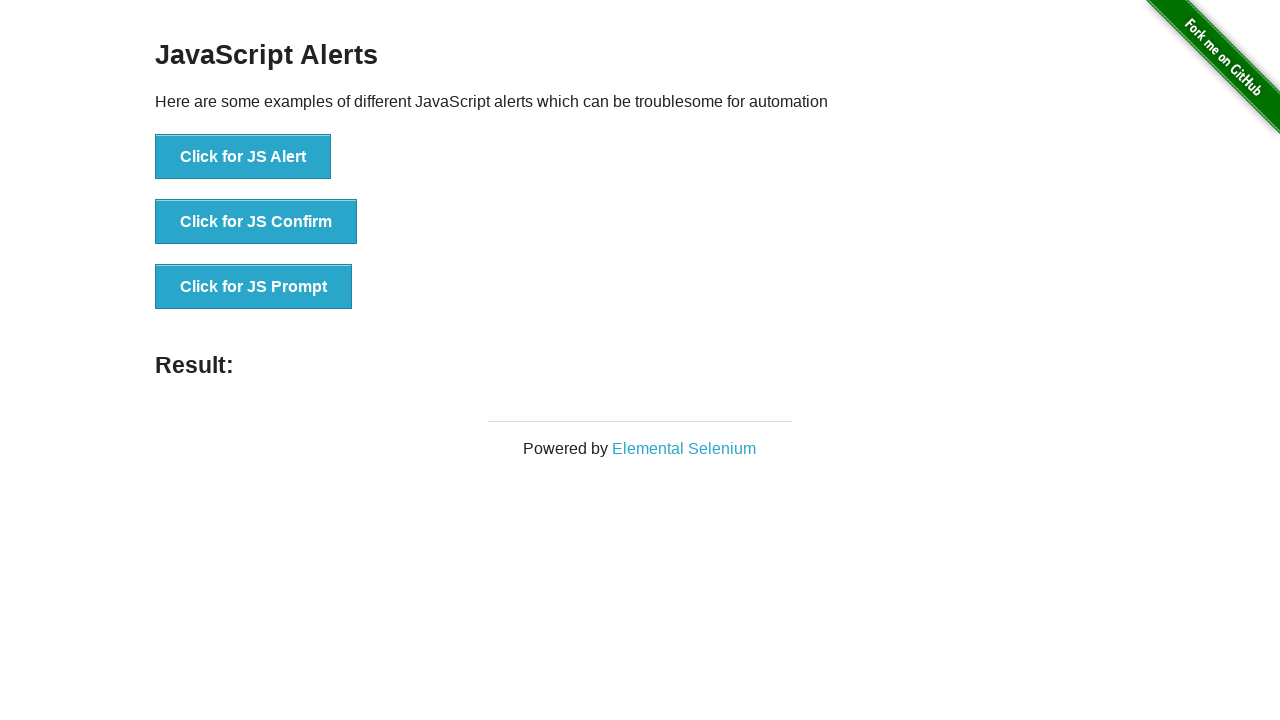

Set up dialog handler to accept prompt with text 'Hello!!!'
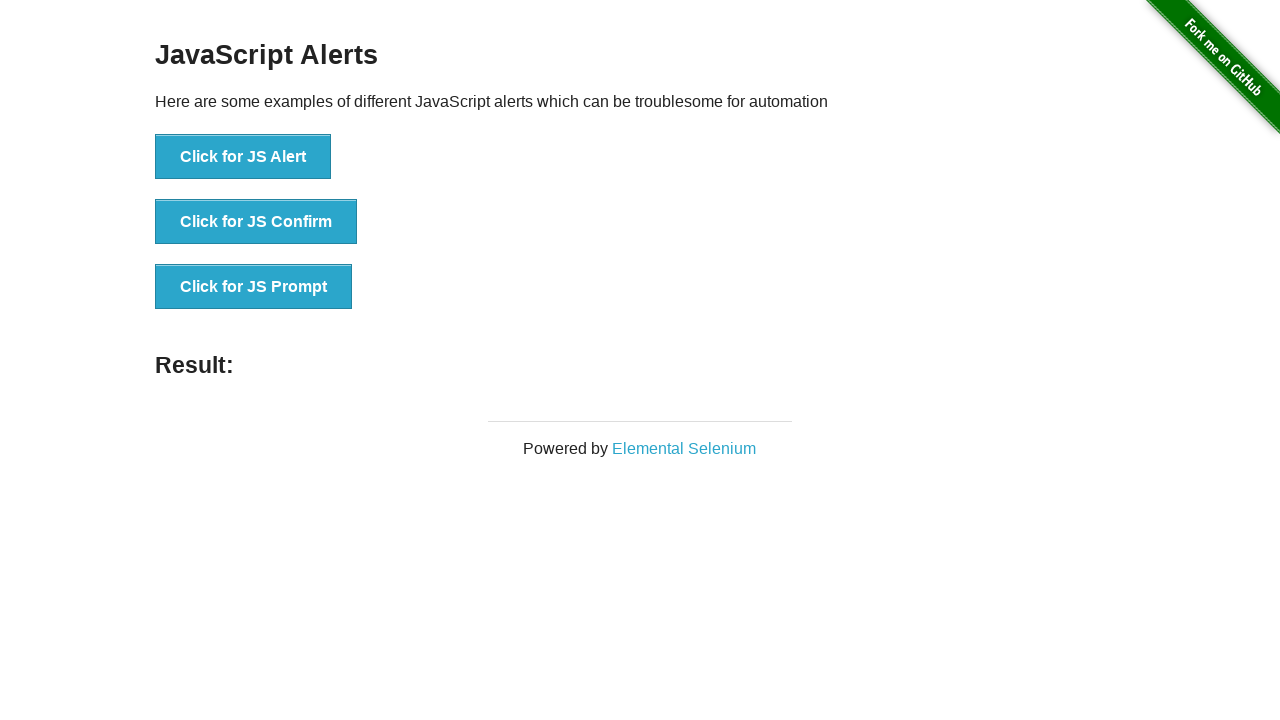

Clicked 'Click for JS Prompt' button to trigger JavaScript prompt at (254, 287) on xpath=//button[text()='Click for JS Prompt']
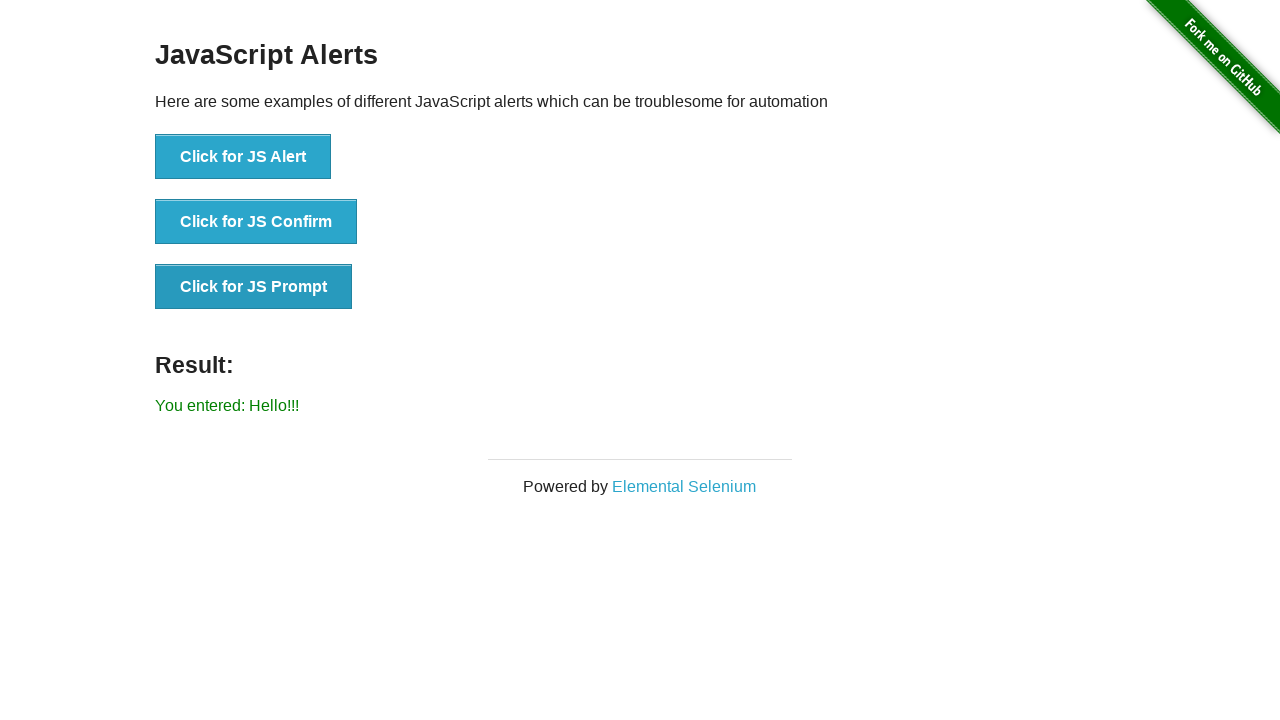

Waited for result text to be displayed
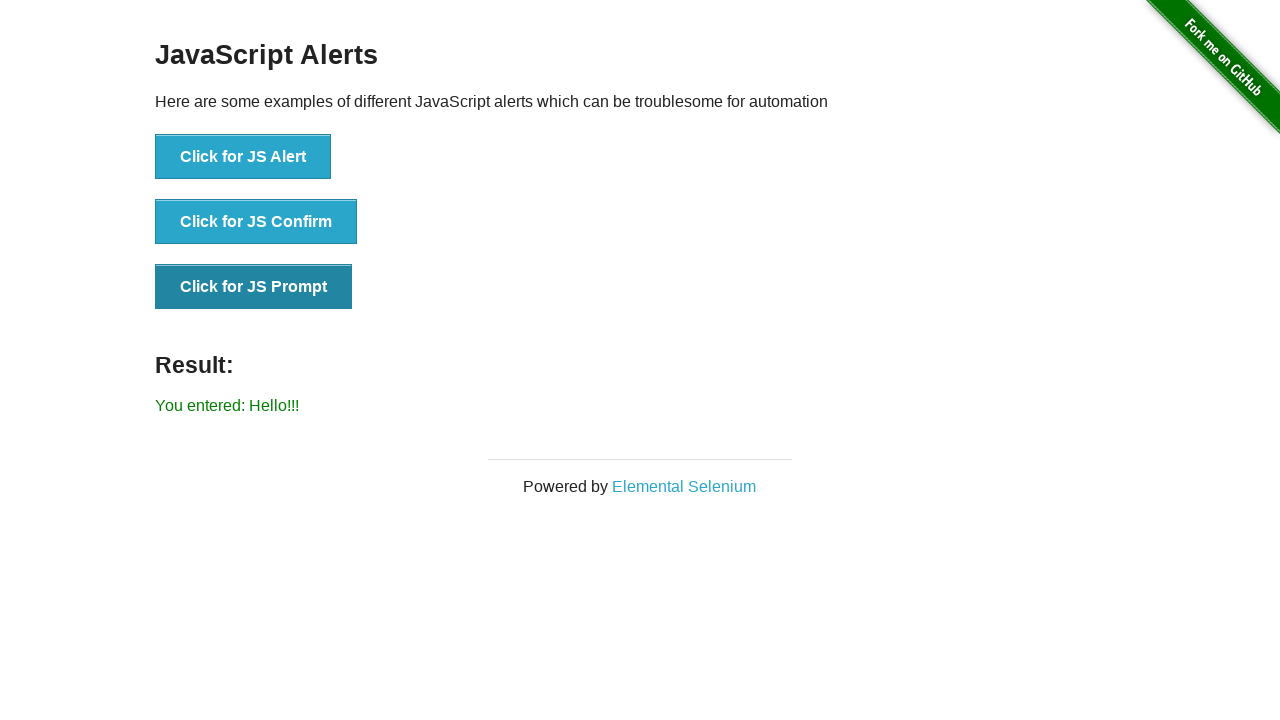

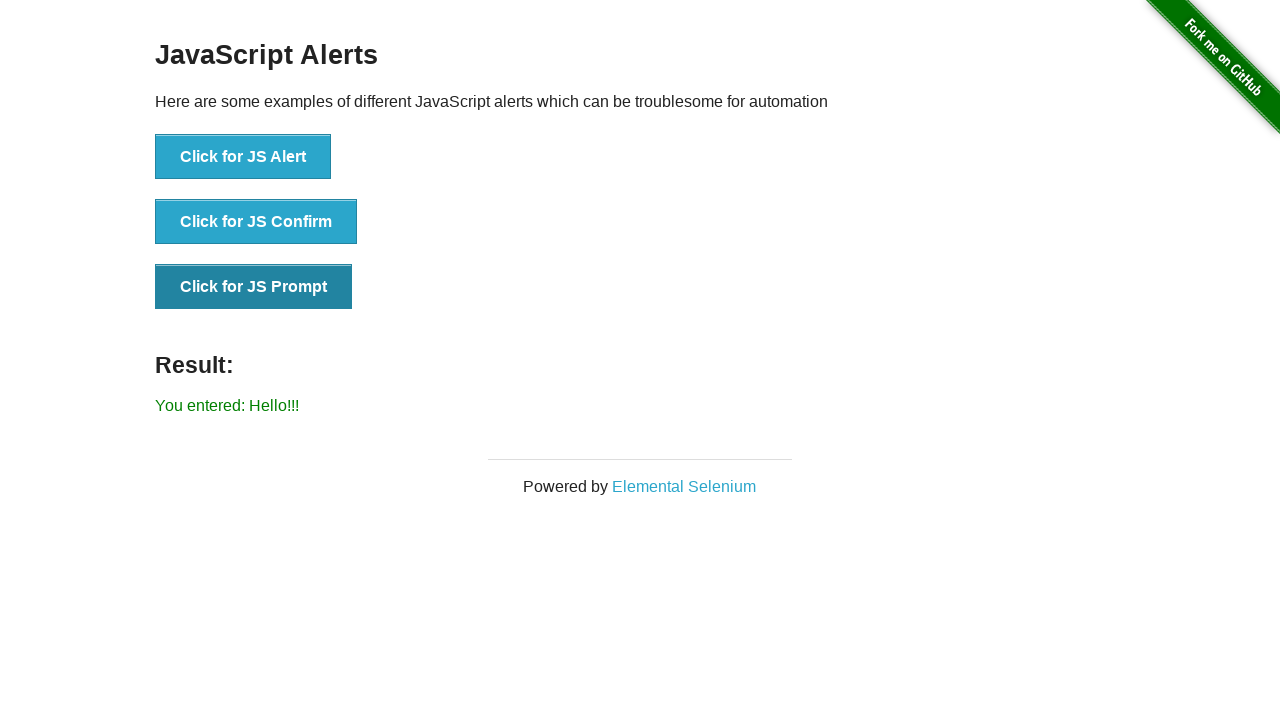